Tests checkbox functionality on Selenium's web form demo page by clicking a checkbox and submitting the form, then verifying the confirmation message

Starting URL: https://www.selenium.dev/selenium/web/web-form.html

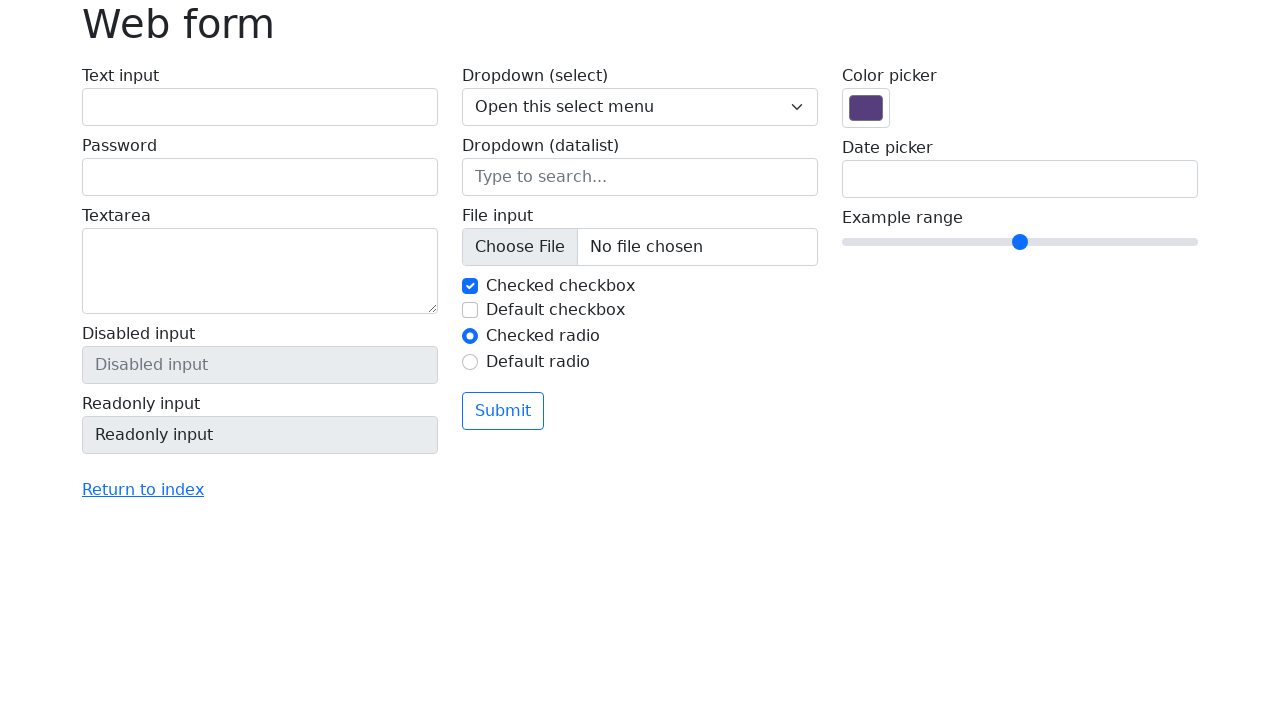

Clicked the second checkbox at (470, 310) on #my-check-2
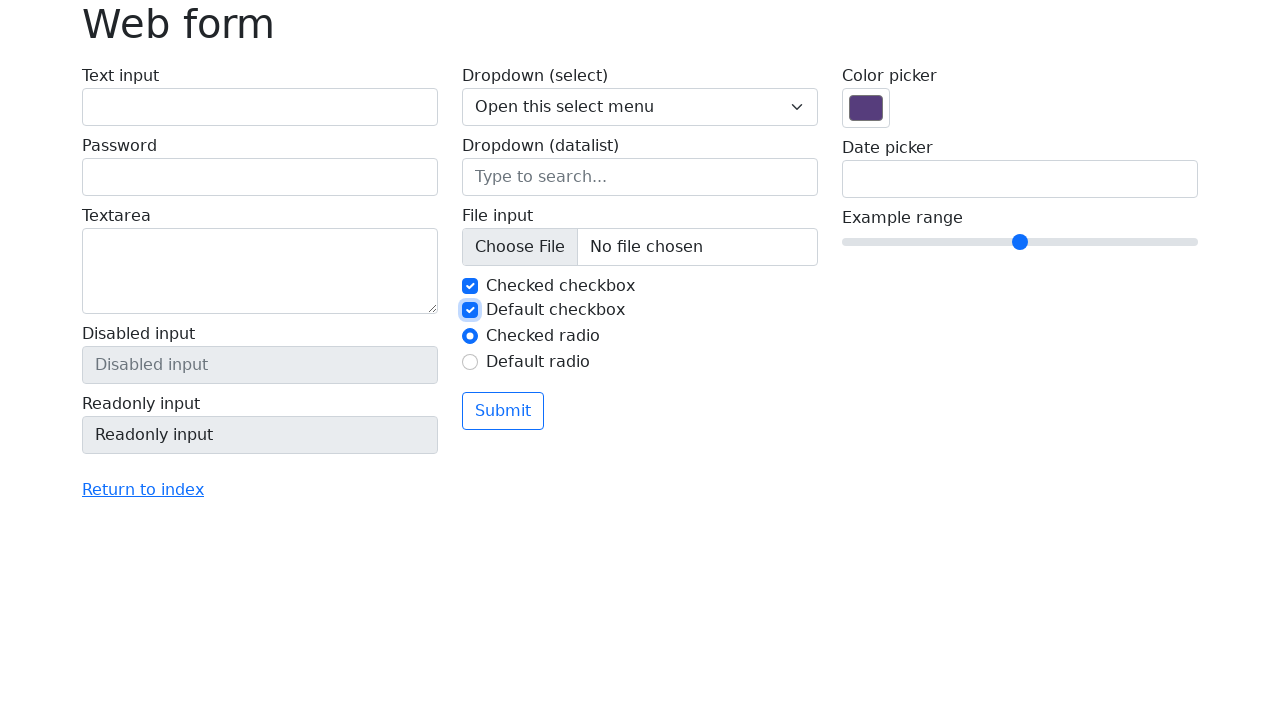

Clicked the submit button at (503, 411) on button.btn.btn-outline-primary.mt-3
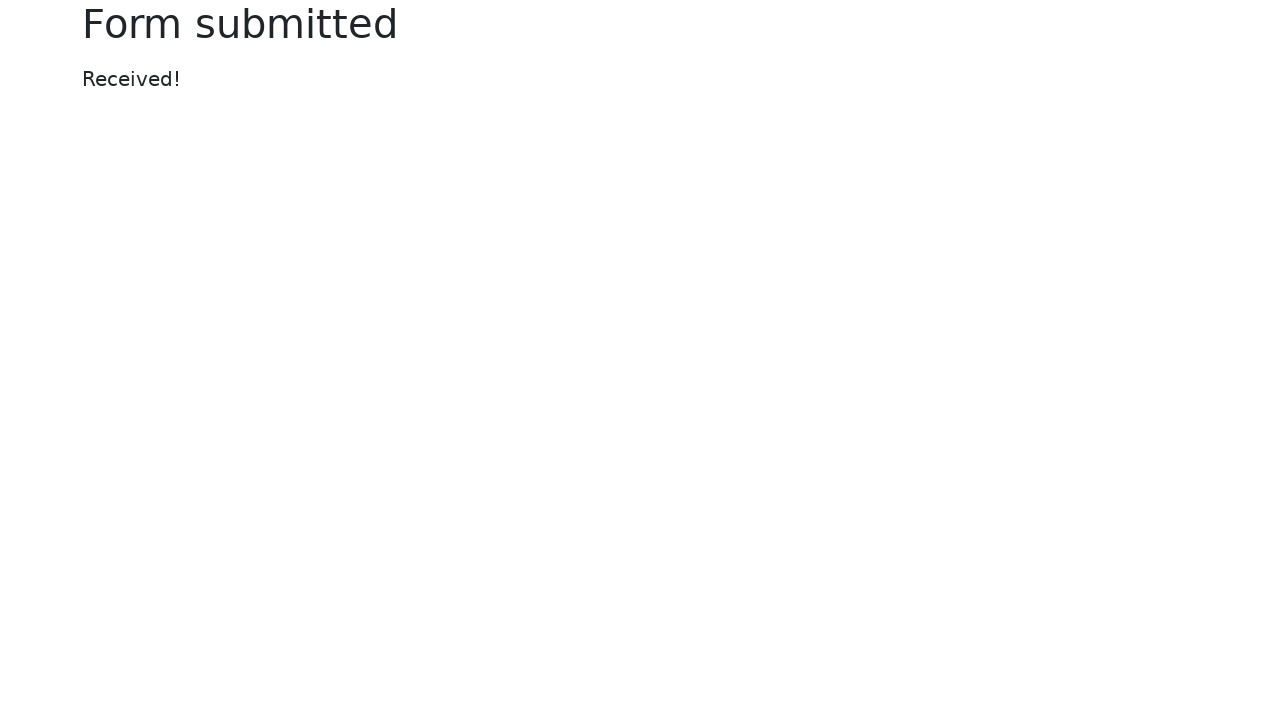

Confirmation message appeared
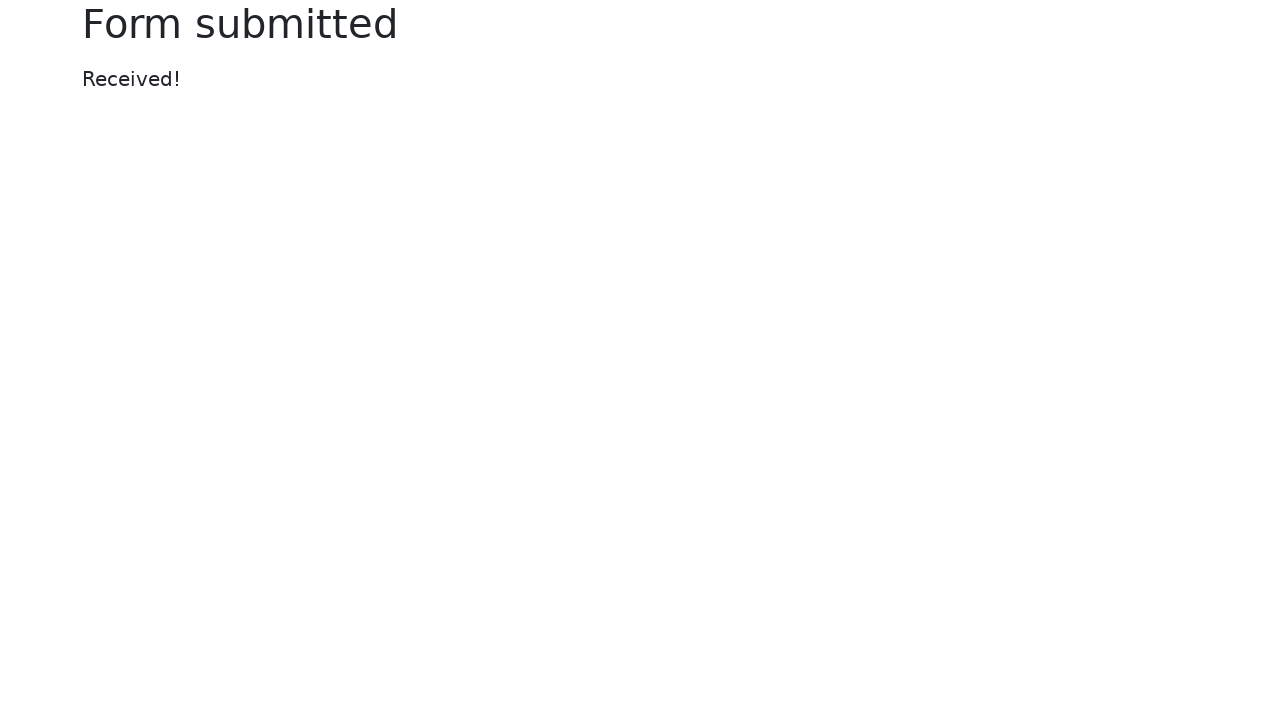

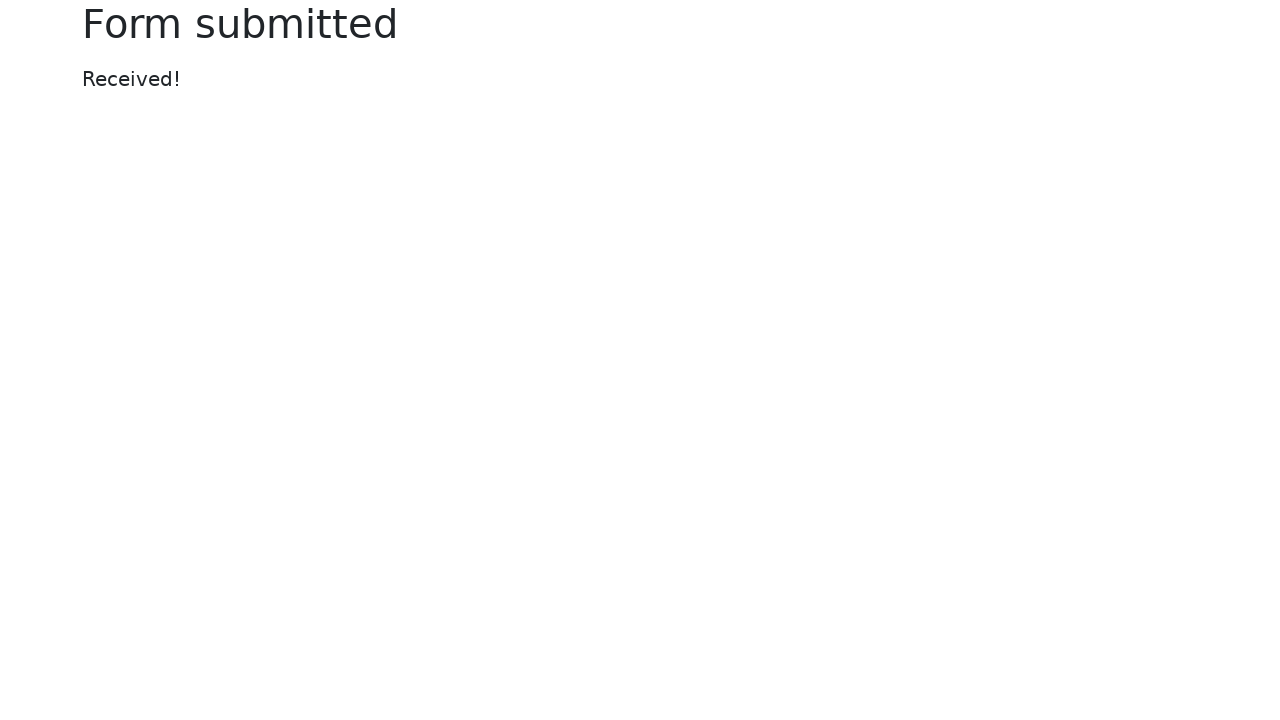